Tests double-click functionality by double-clicking a button and verifying the response text

Starting URL: https://automationfc.github.io/basic-form/index.html

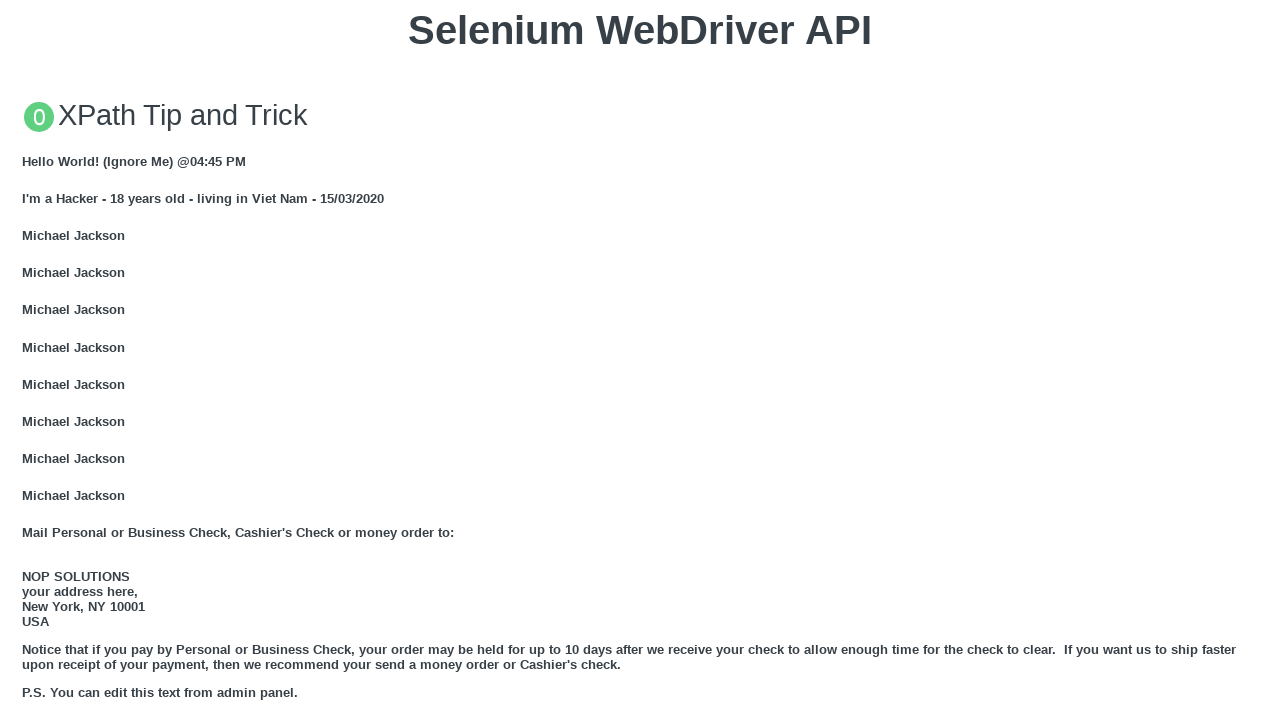

Waited for double-click button to be available
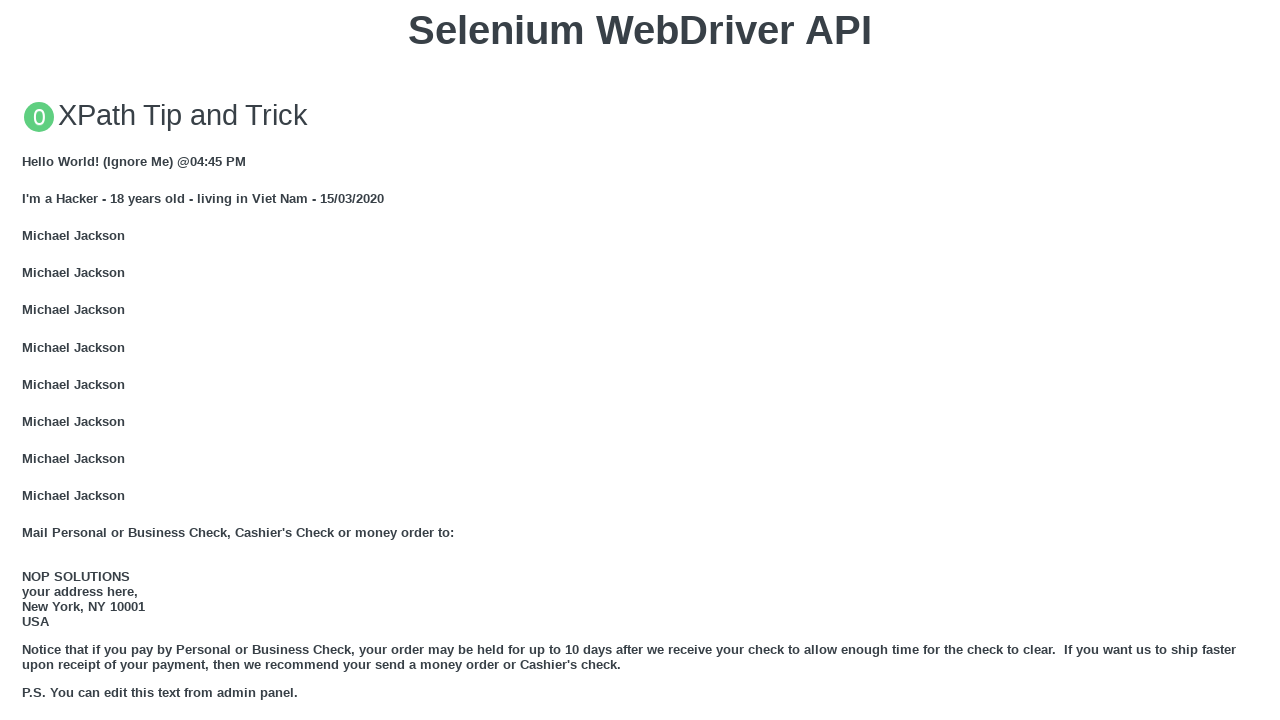

Double-clicked the 'Double click me' button at (640, 361) on xpath=//button[text()='Double click me']
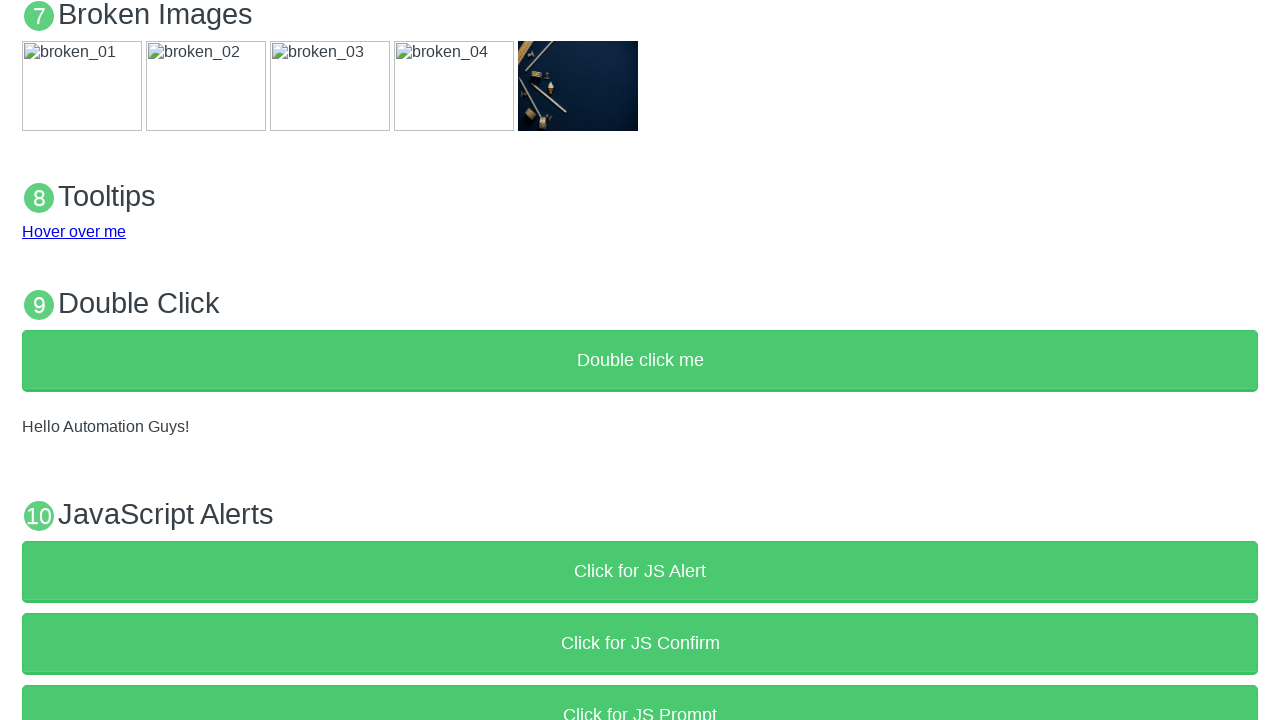

Located the demo response text element
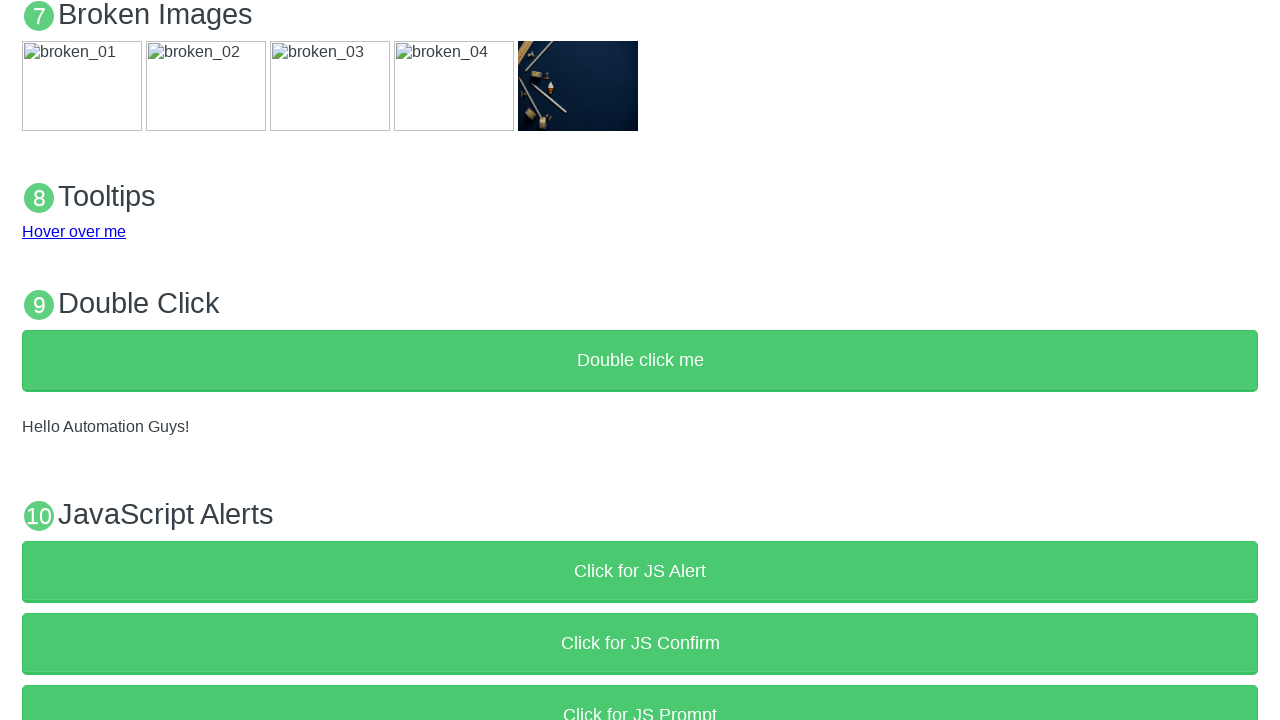

Verified that response text equals 'Hello Automation Guys!'
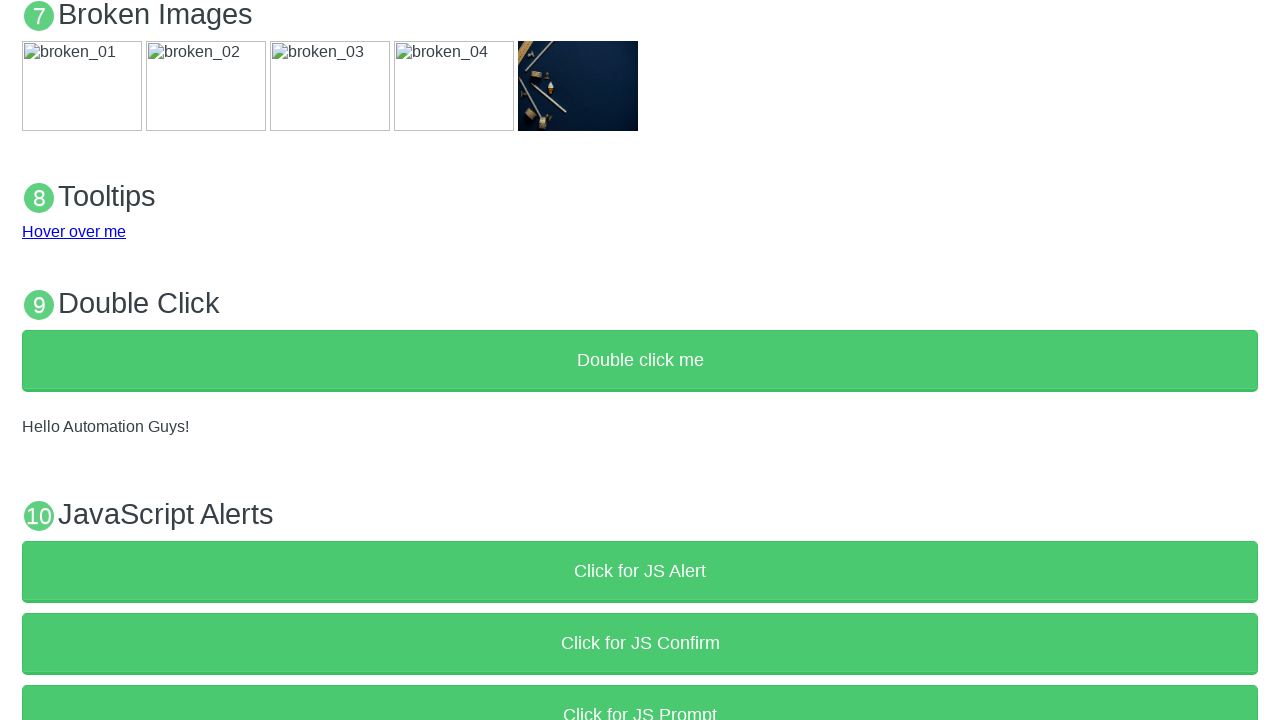

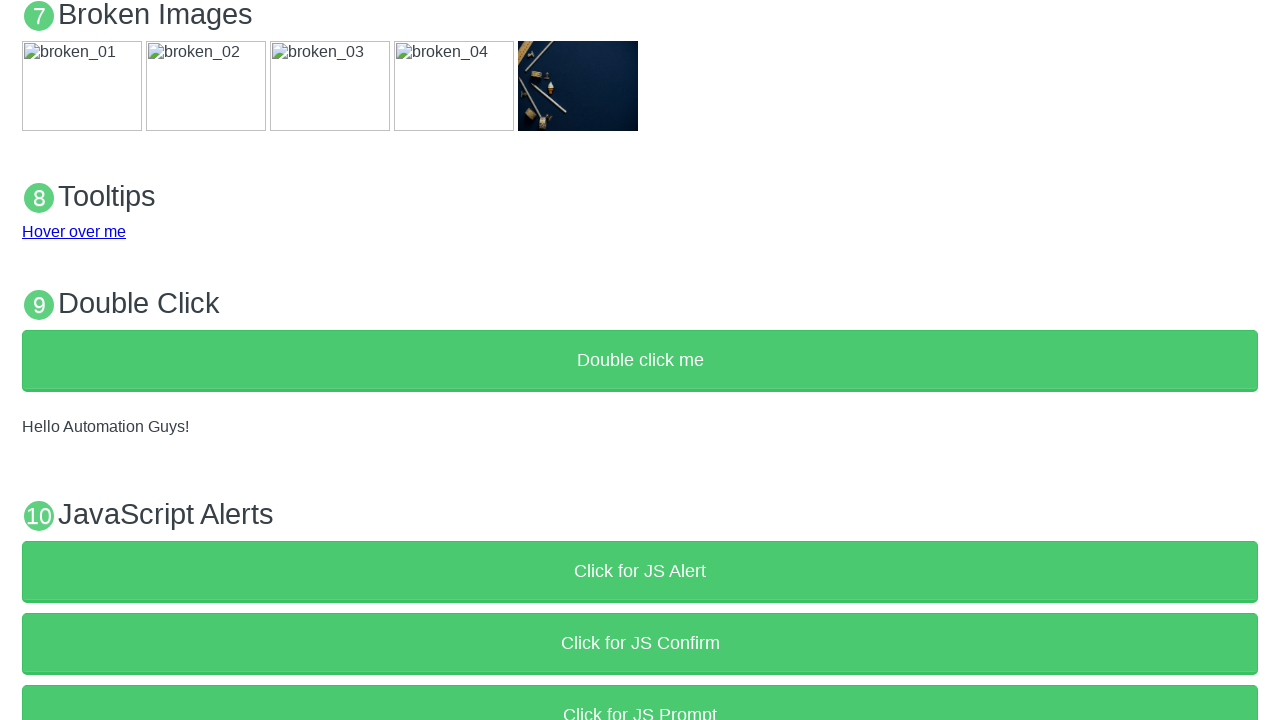